Opens multiple links from the footer section in new tabs by using keyboard shortcuts, then iterates through all opened tabs to verify they loaded correctly

Starting URL: https://rahulshettyacademy.com/AutomationPractice/

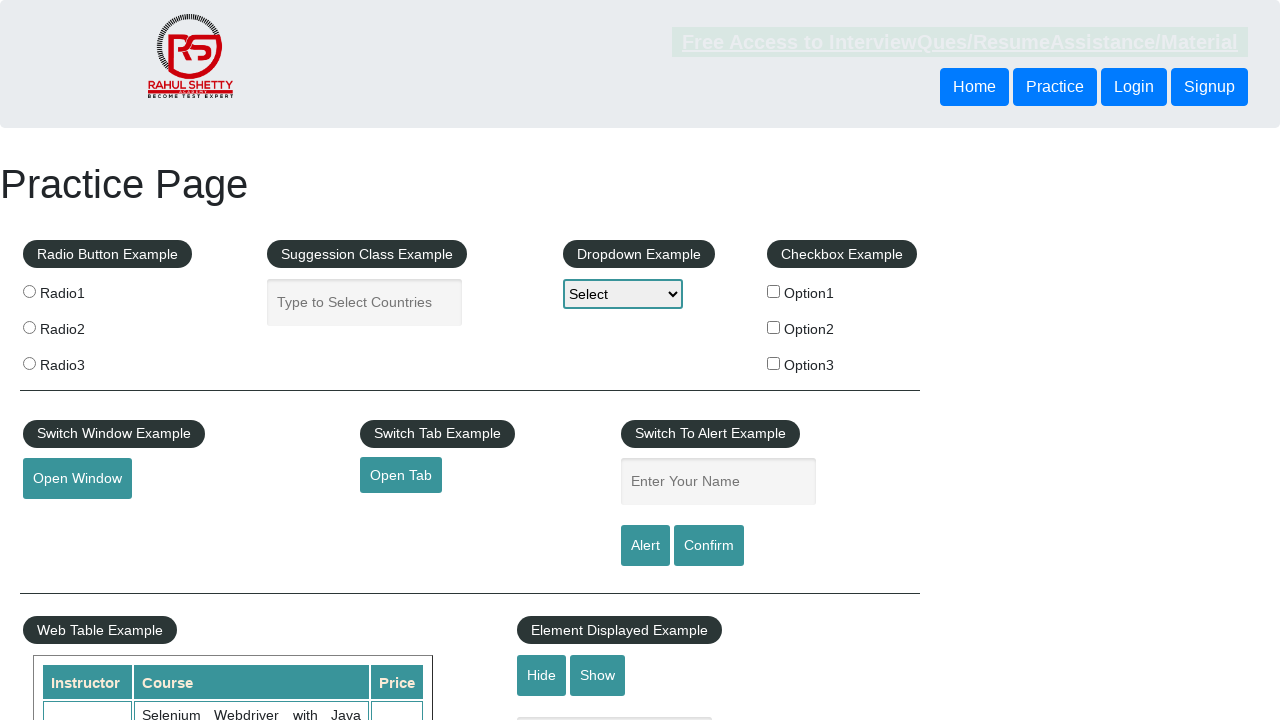

Located footer section with id 'gf-BIG'
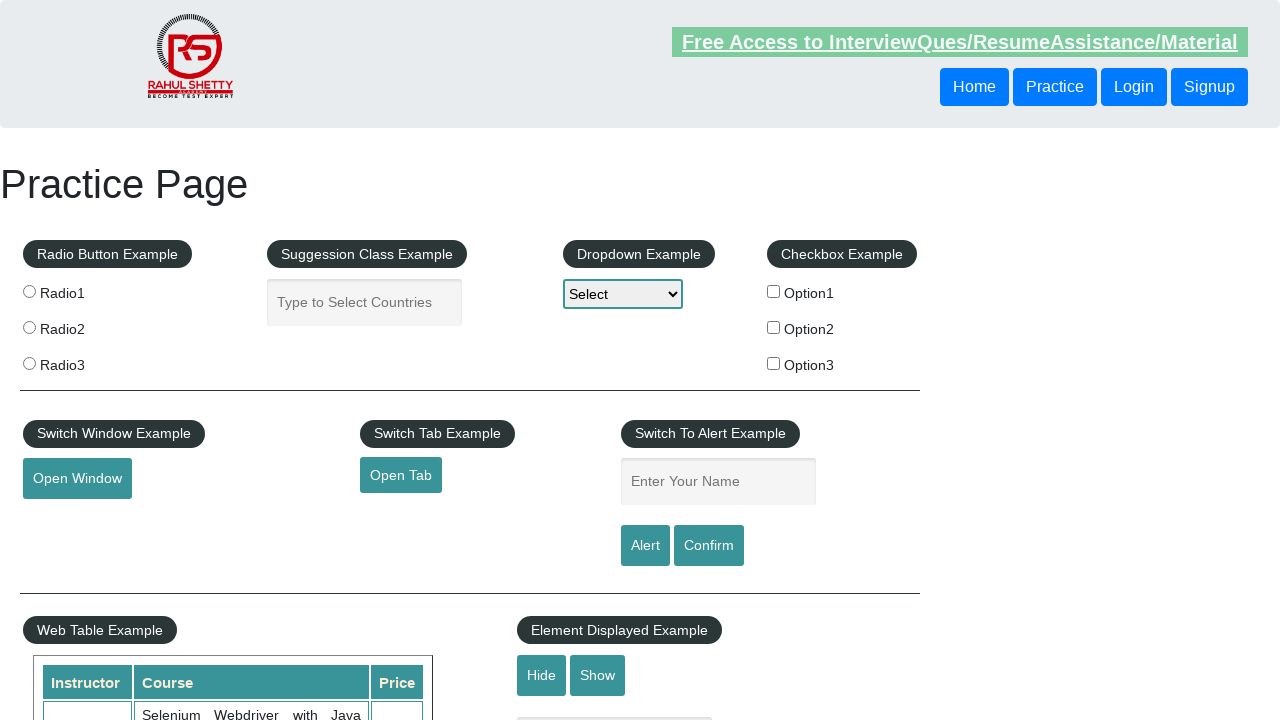

Located first column of footer links
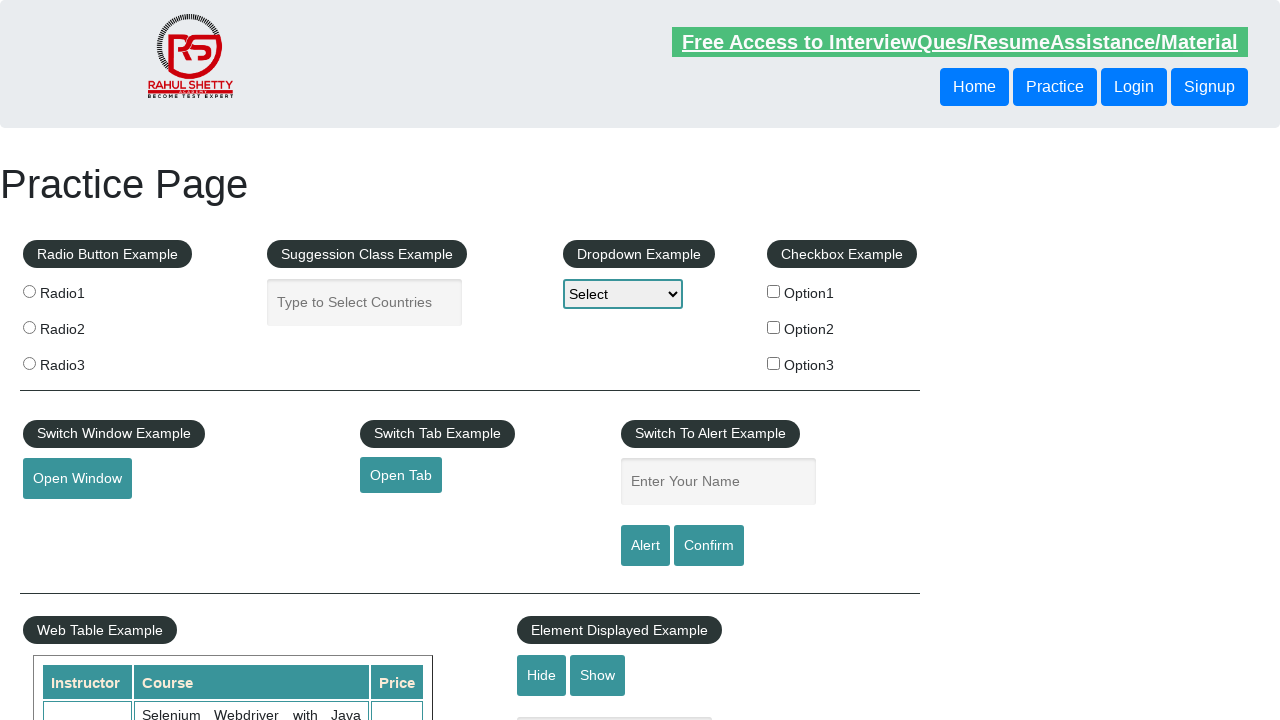

Retrieved all links from footer column (found 5 links)
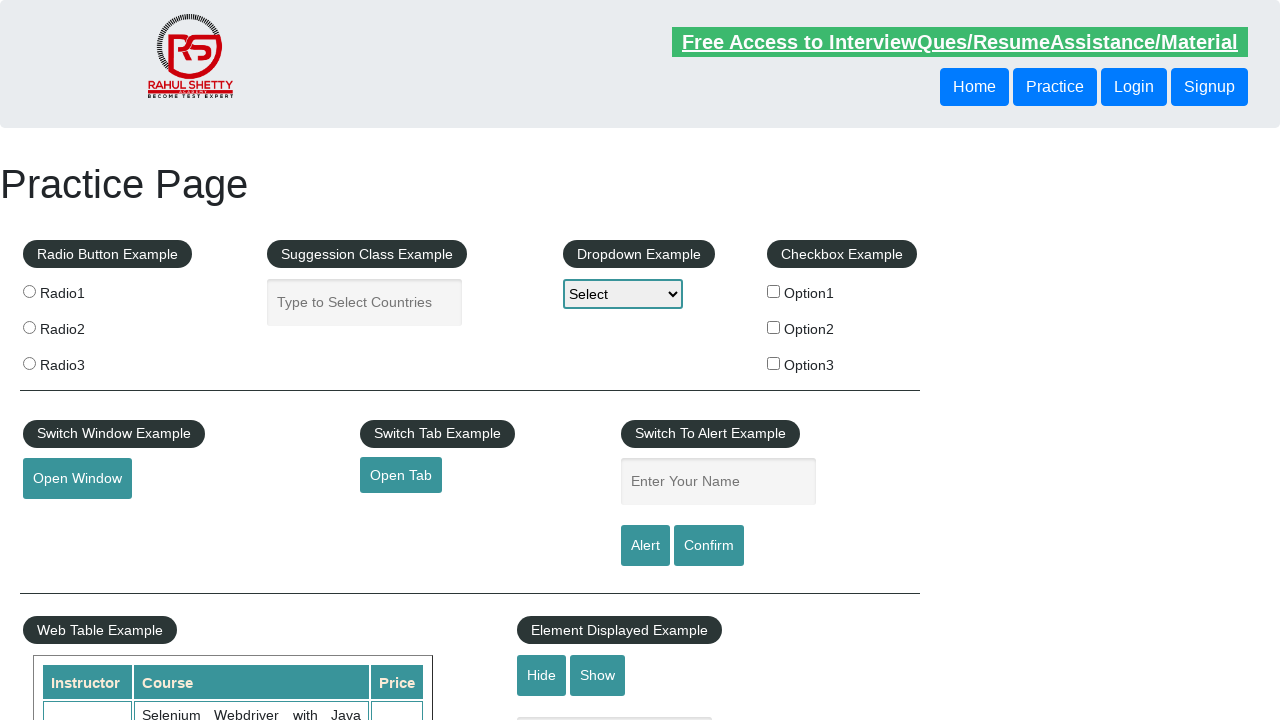

Stored main page reference
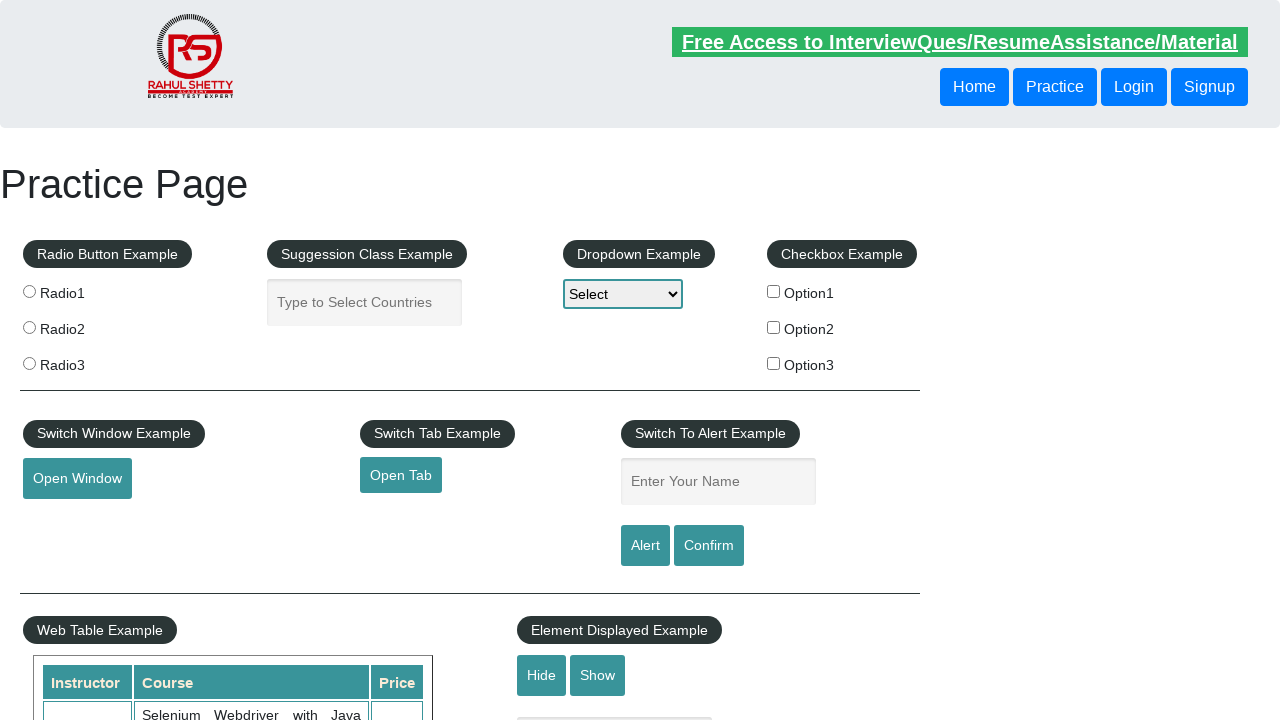

Retrieved href from footer link 1: http://www.restapitutorial.com/
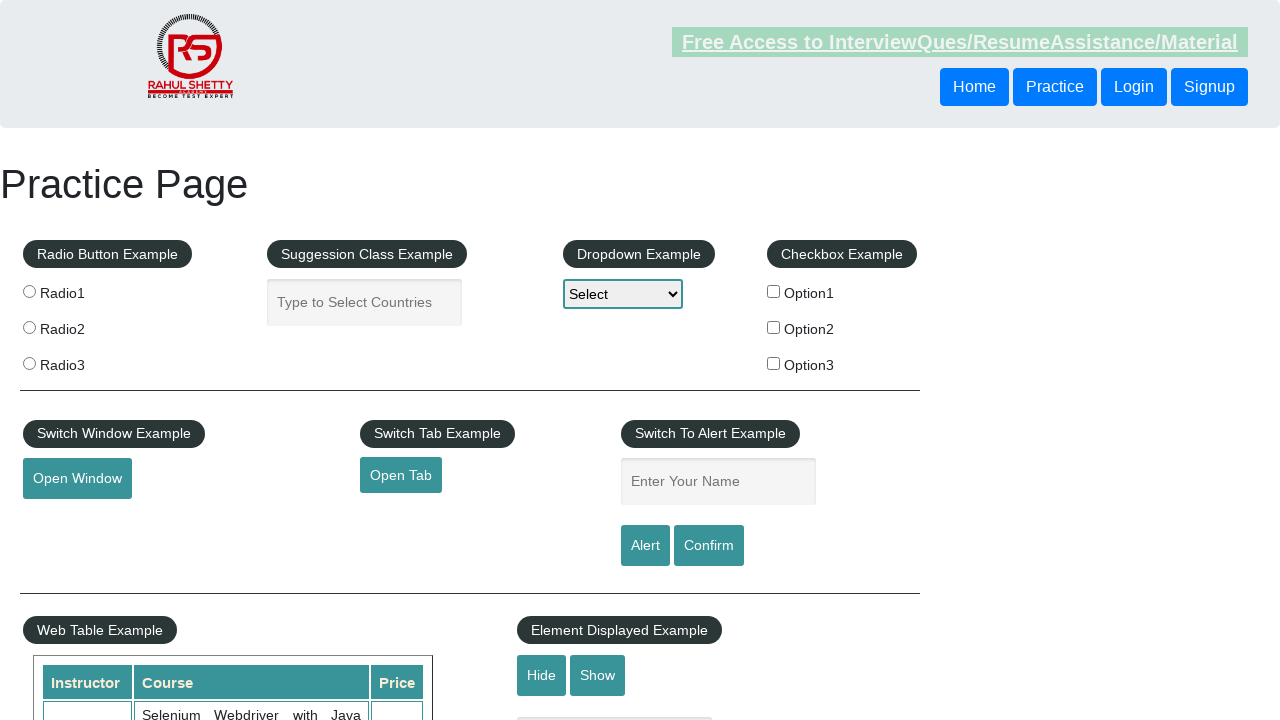

Created new page/tab for link 1
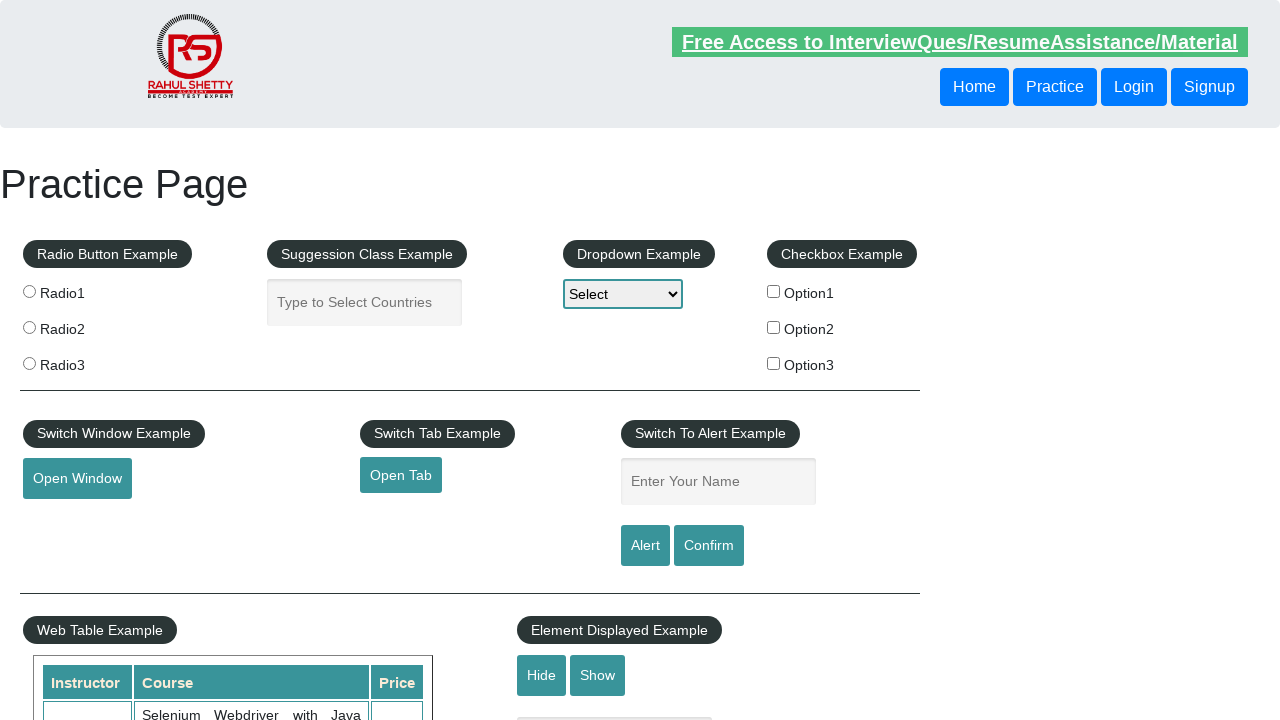

Navigated new tab to http://www.restapitutorial.com/
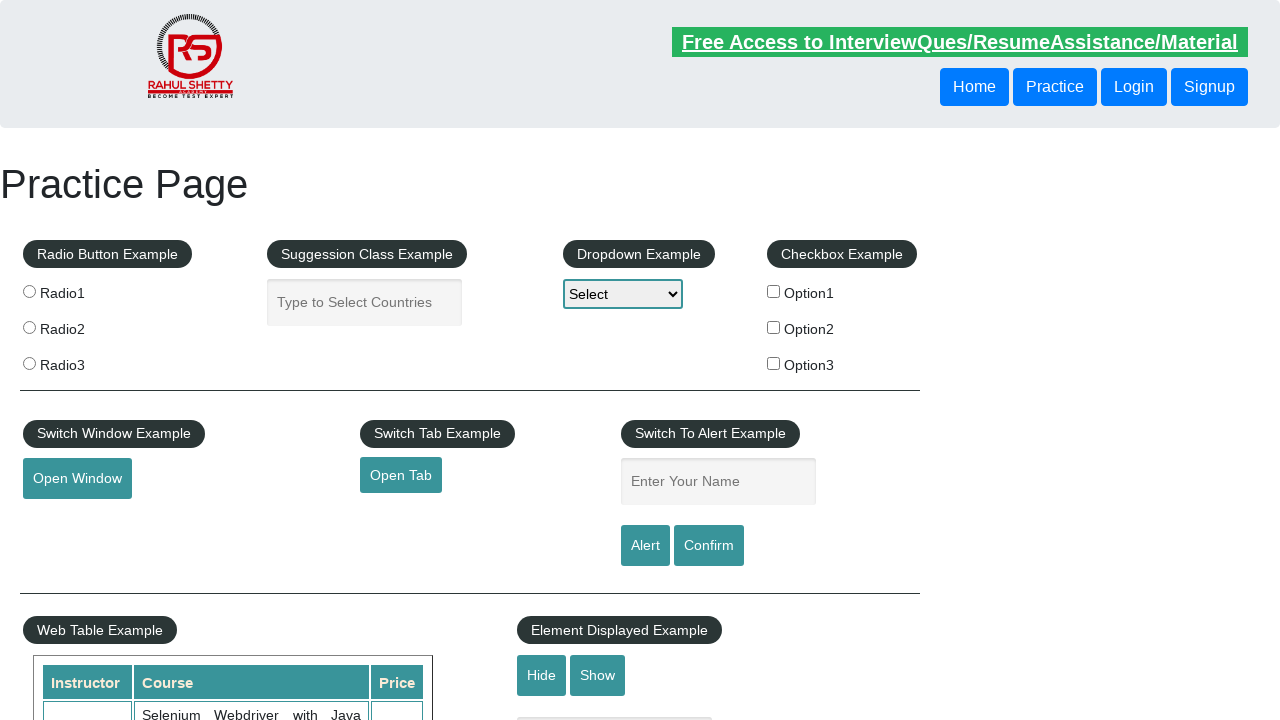

Retrieved href from footer link 2: https://www.soapui.org/
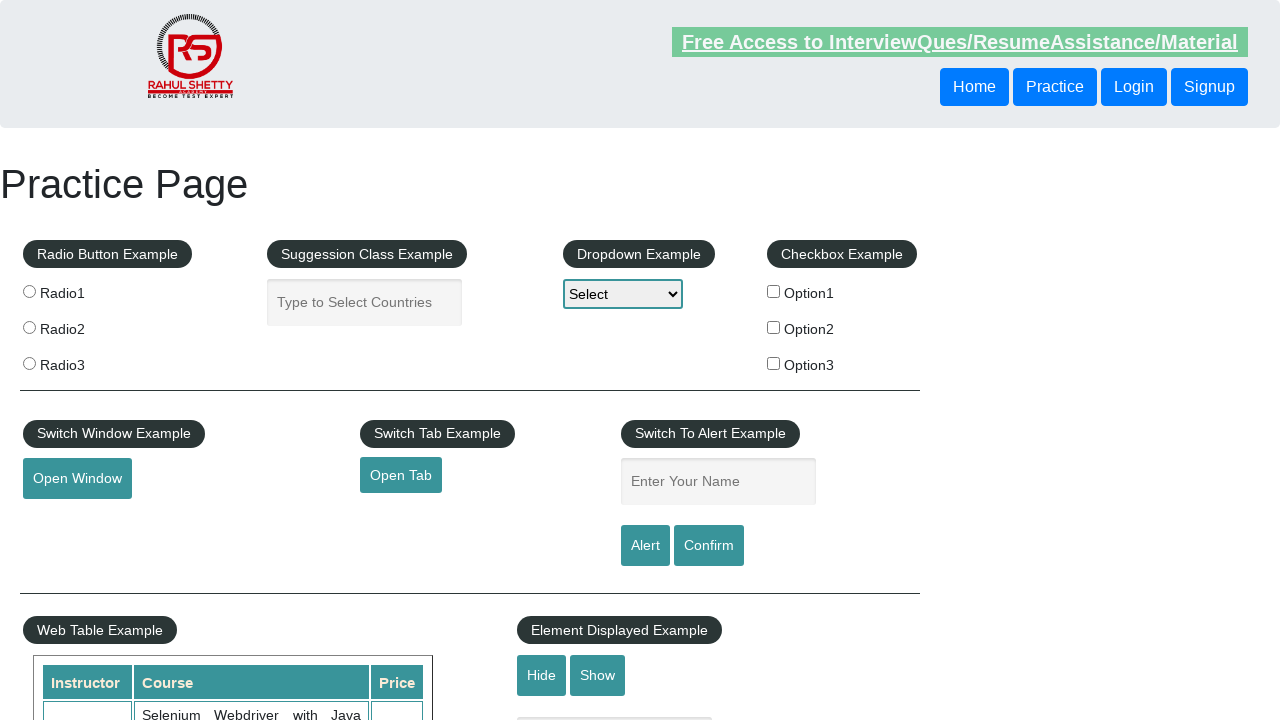

Created new page/tab for link 2
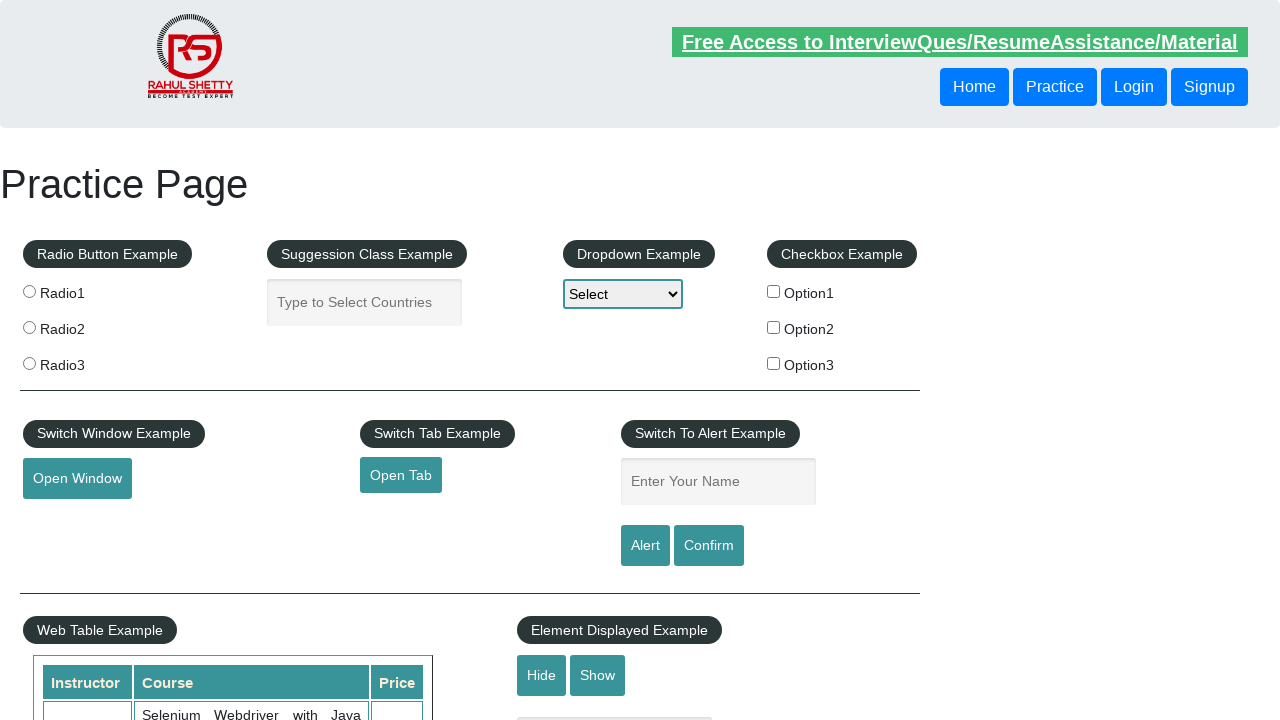

Navigated new tab to https://www.soapui.org/
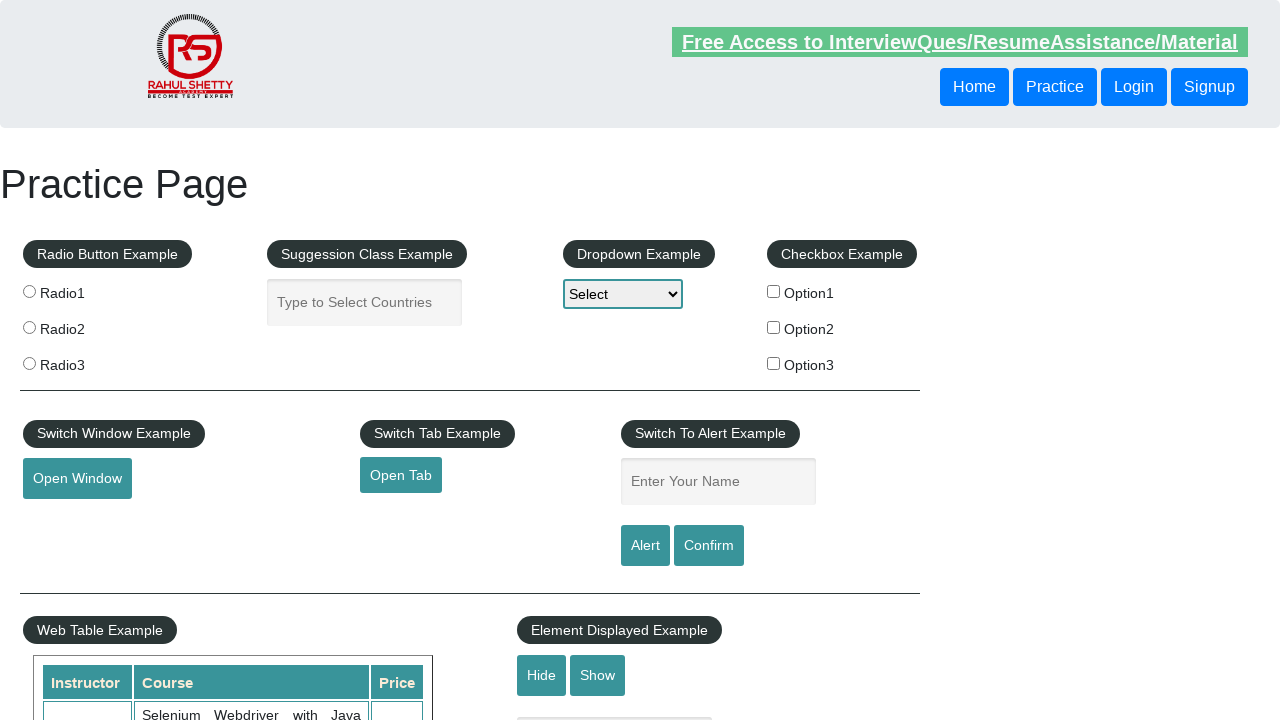

Retrieved href from footer link 3: https://courses.rahulshettyacademy.com/p/appium-tutorial
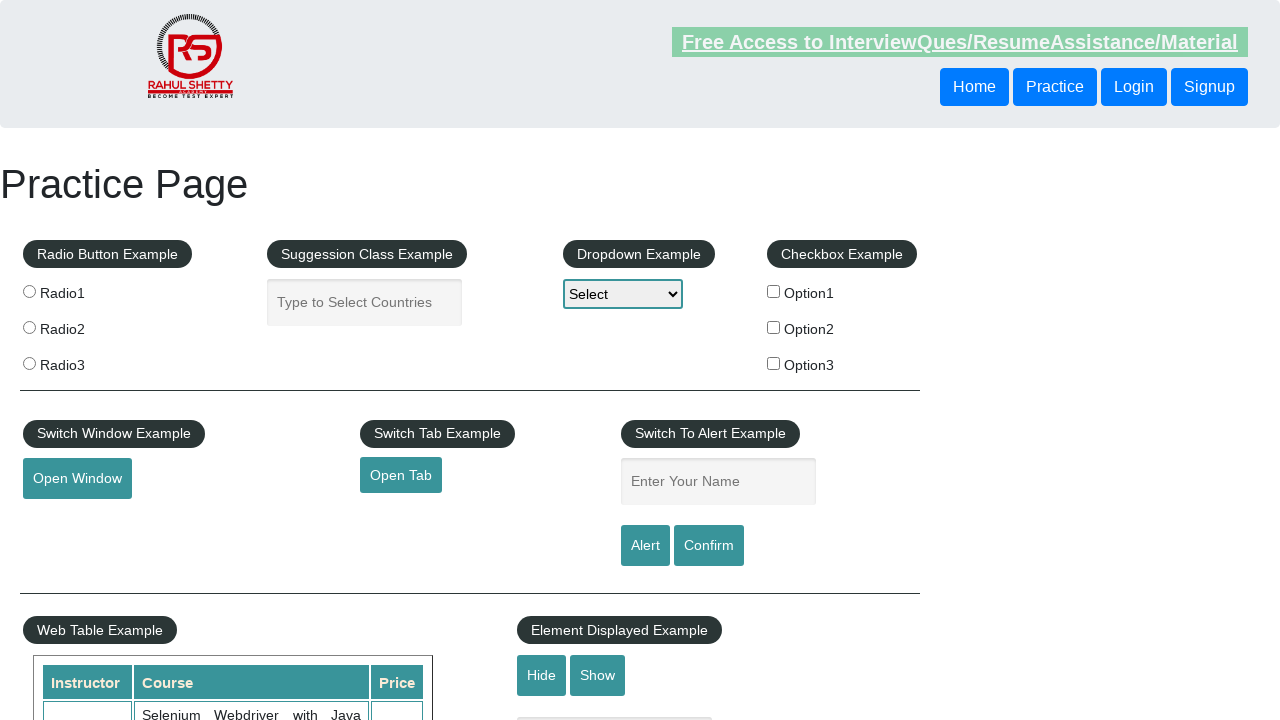

Created new page/tab for link 3
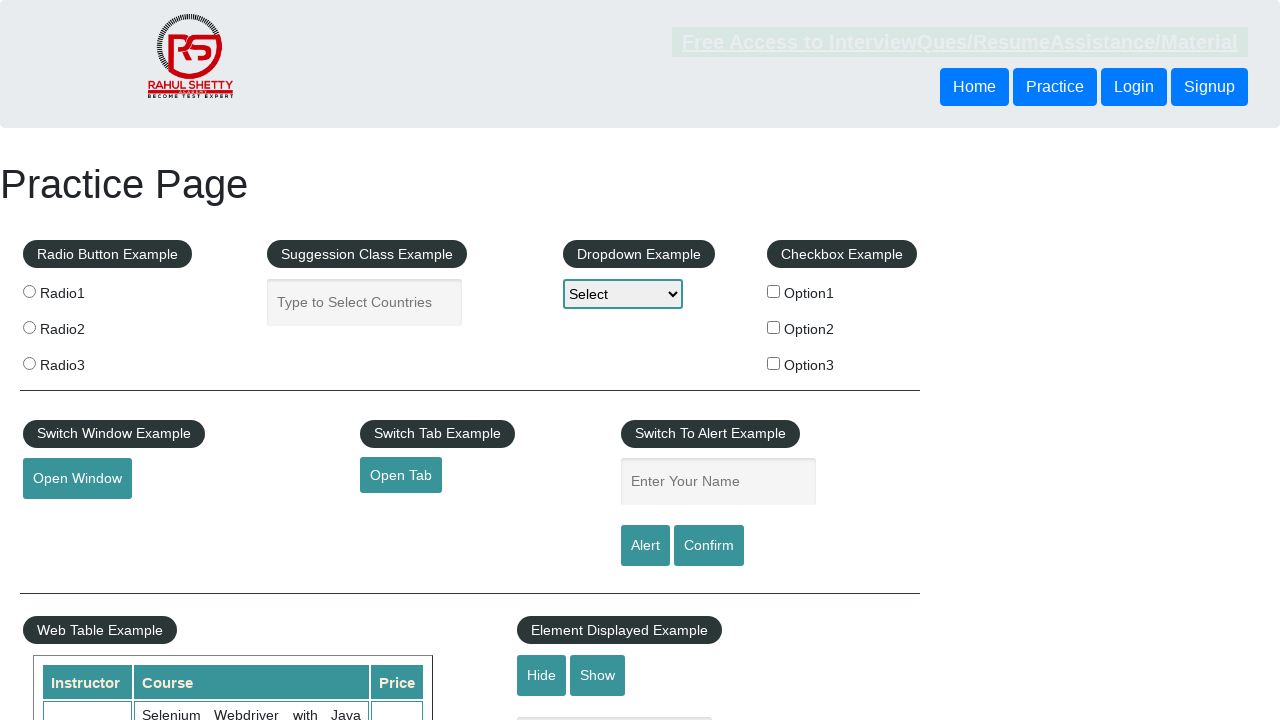

Navigated new tab to https://courses.rahulshettyacademy.com/p/appium-tutorial
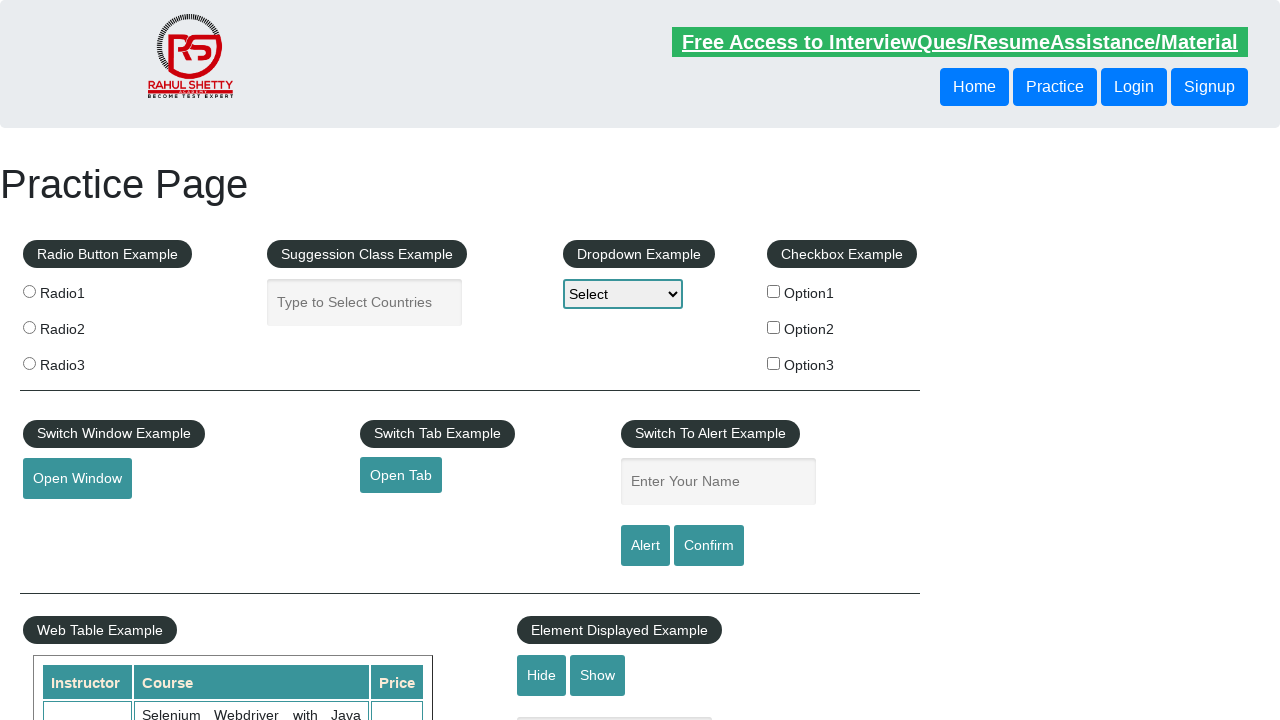

Retrieved href from footer link 4: https://jmeter.apache.org/
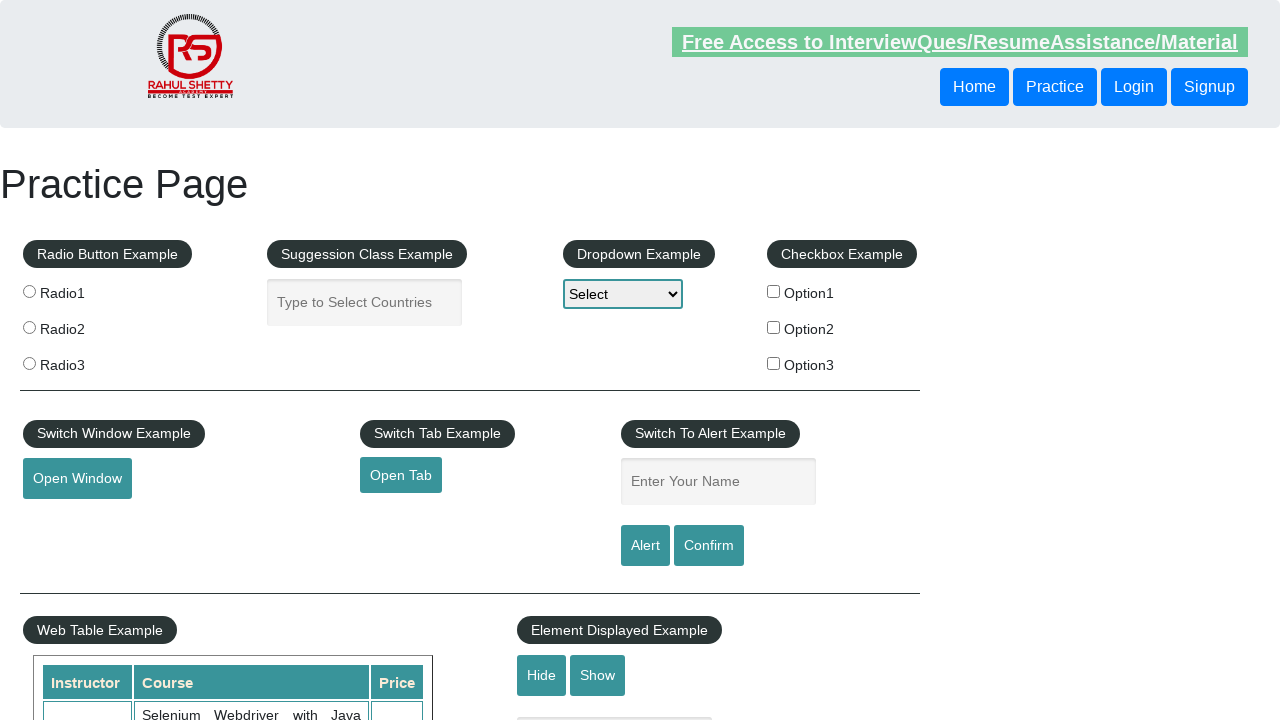

Created new page/tab for link 4
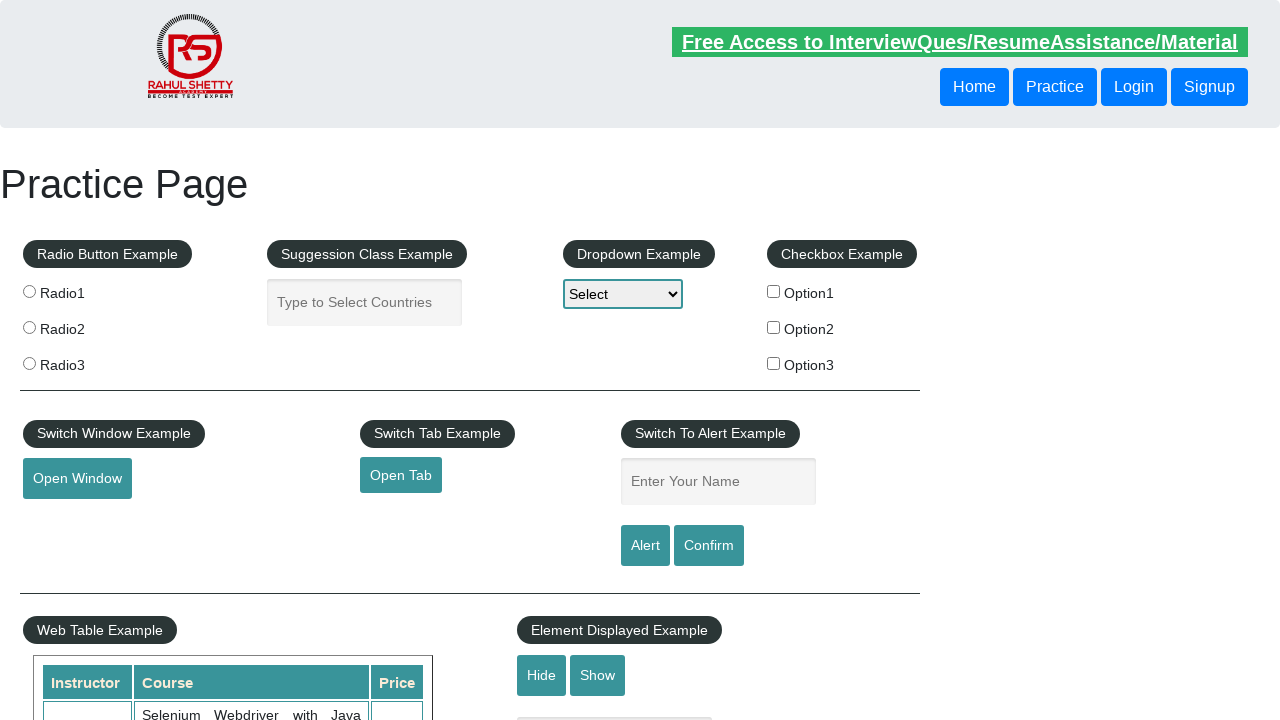

Navigated new tab to https://jmeter.apache.org/
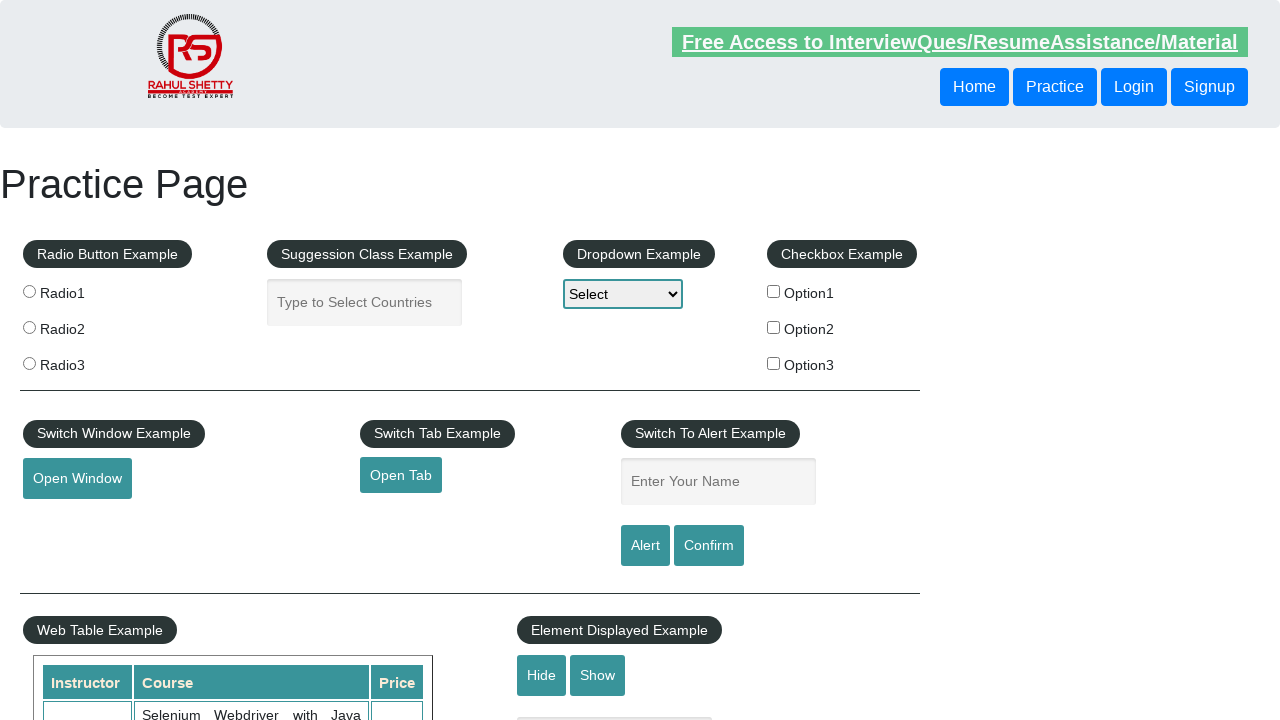

Verified page loaded with domcontentloaded state
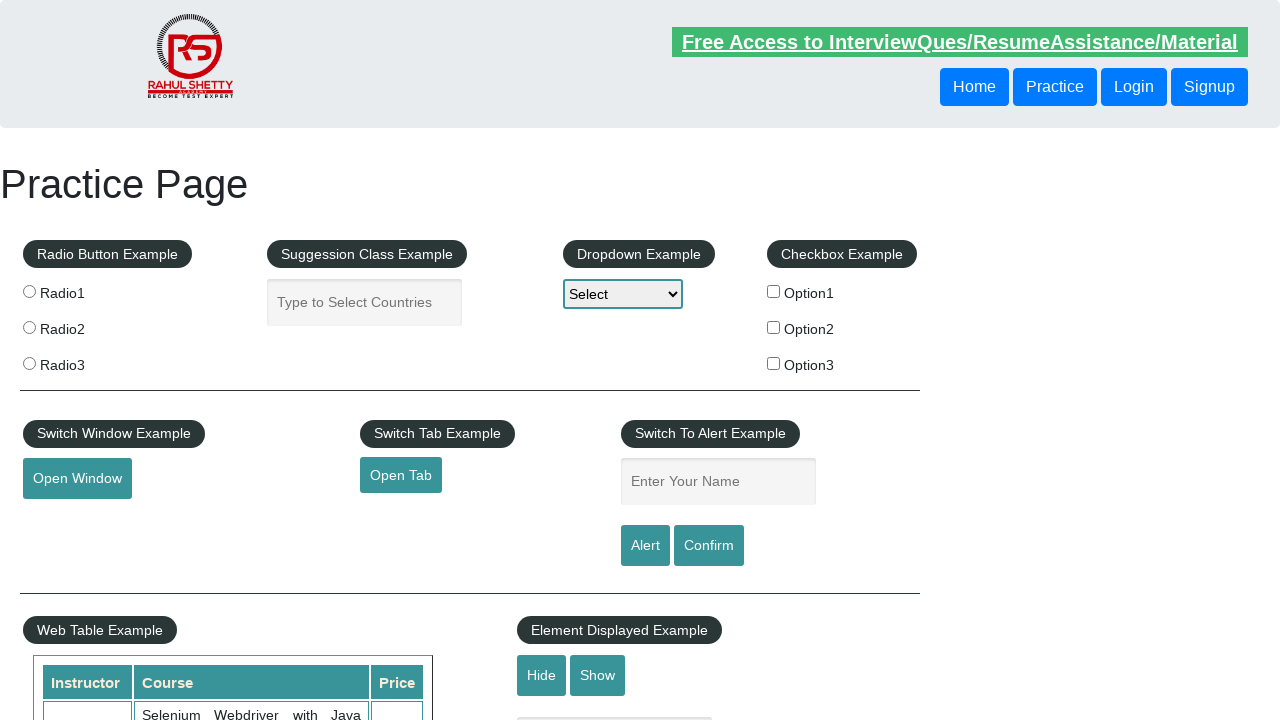

Verified page loaded with domcontentloaded state
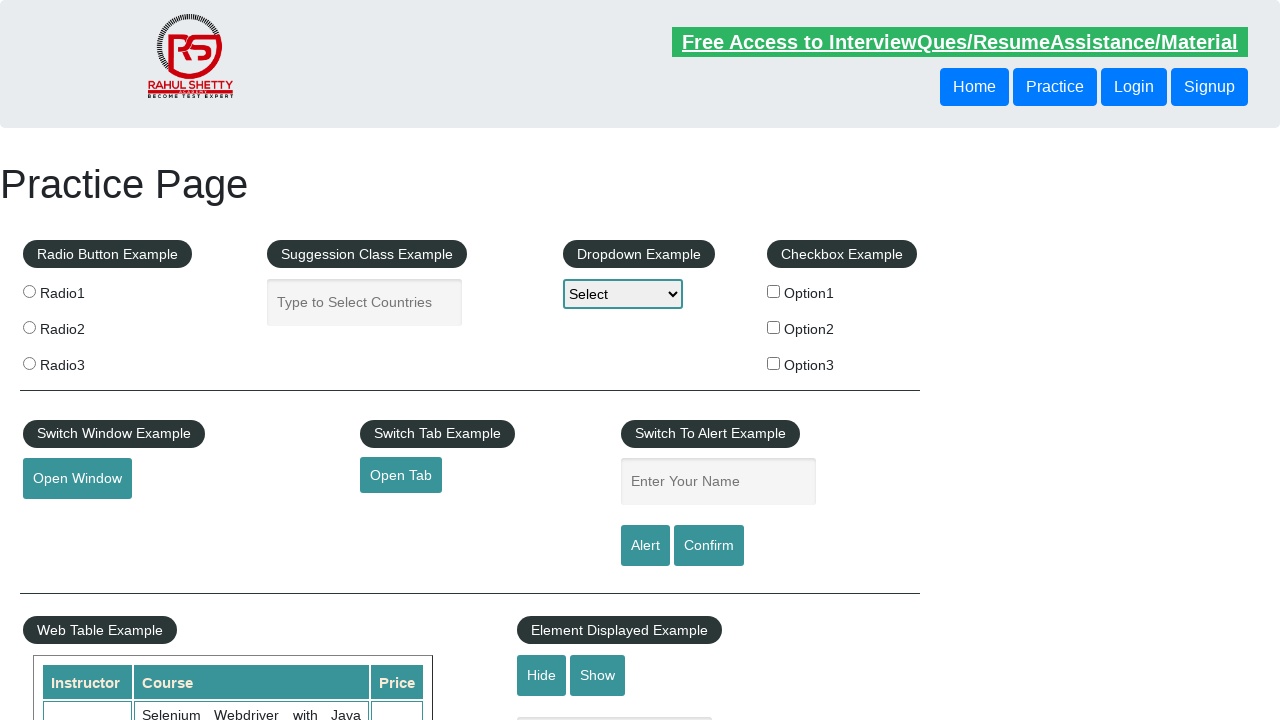

Verified page loaded with domcontentloaded state
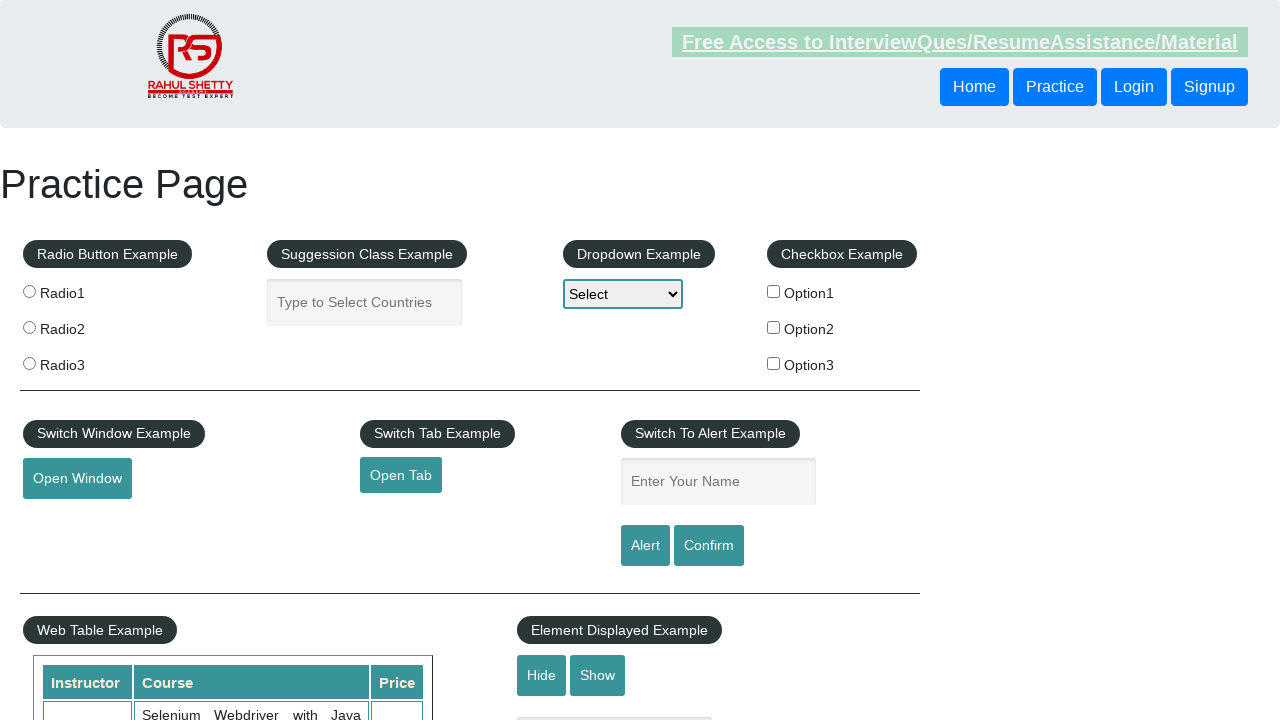

Verified page loaded with domcontentloaded state
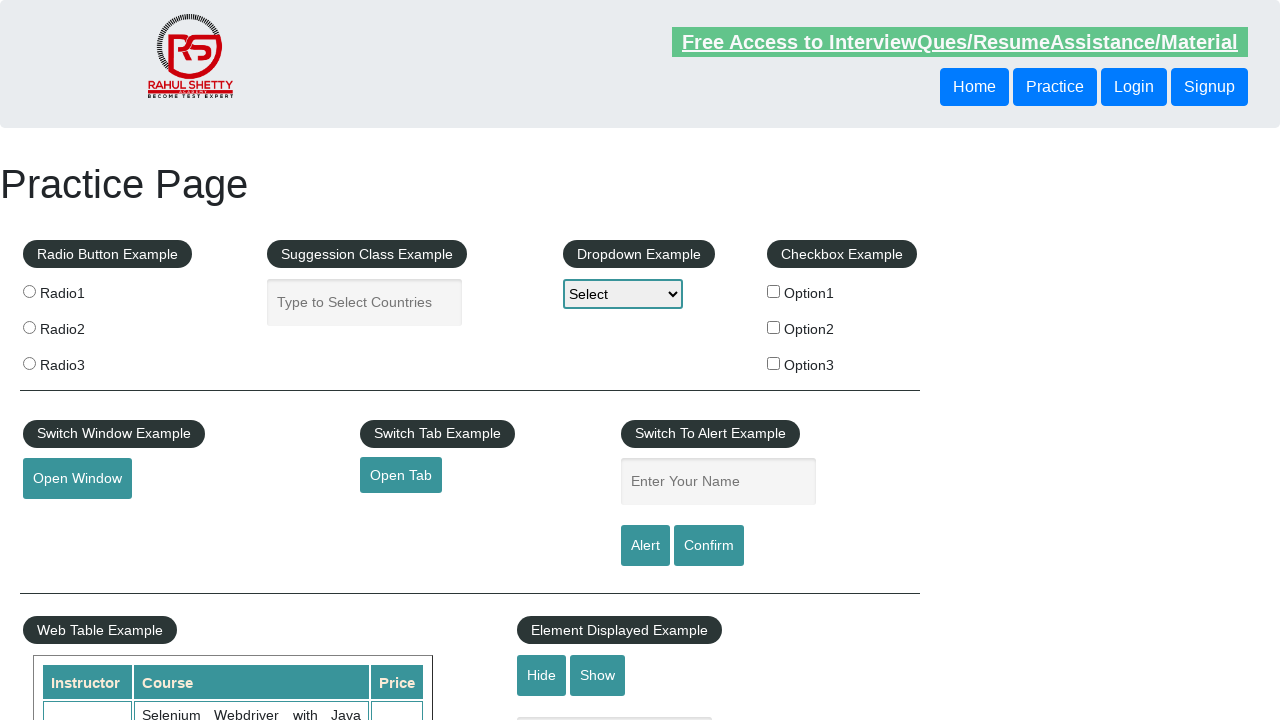

Verified page loaded with domcontentloaded state
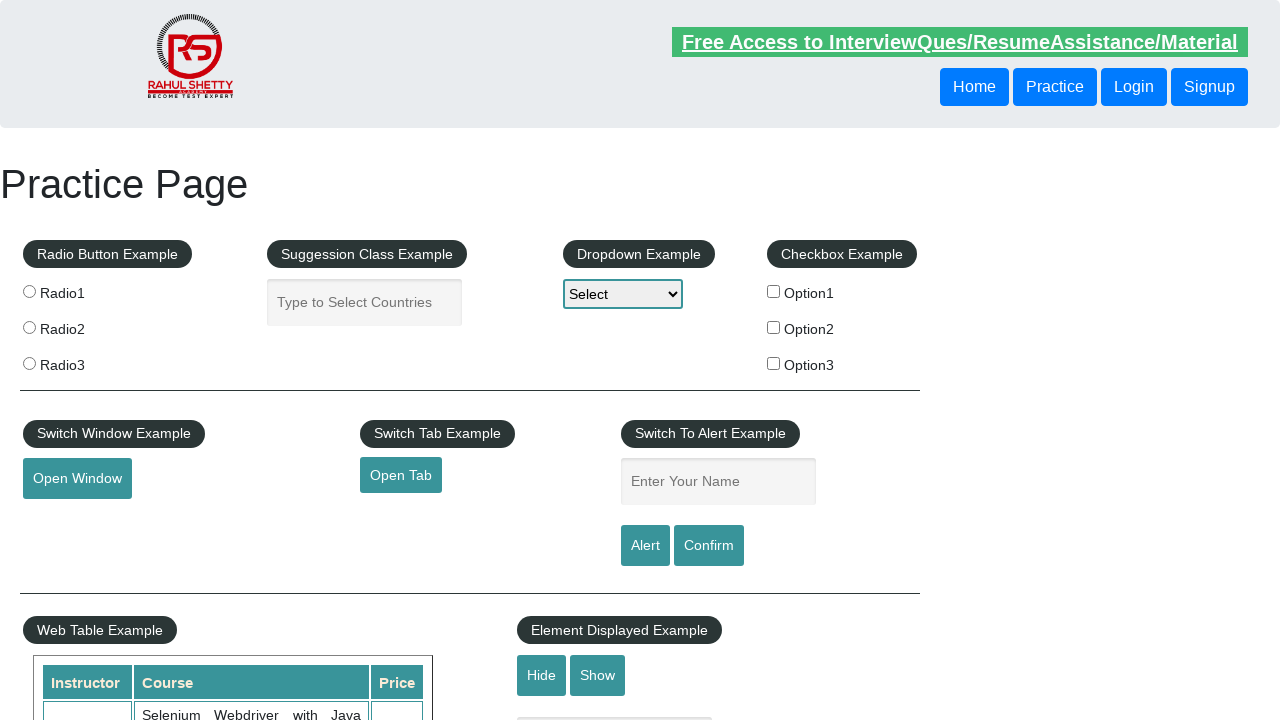

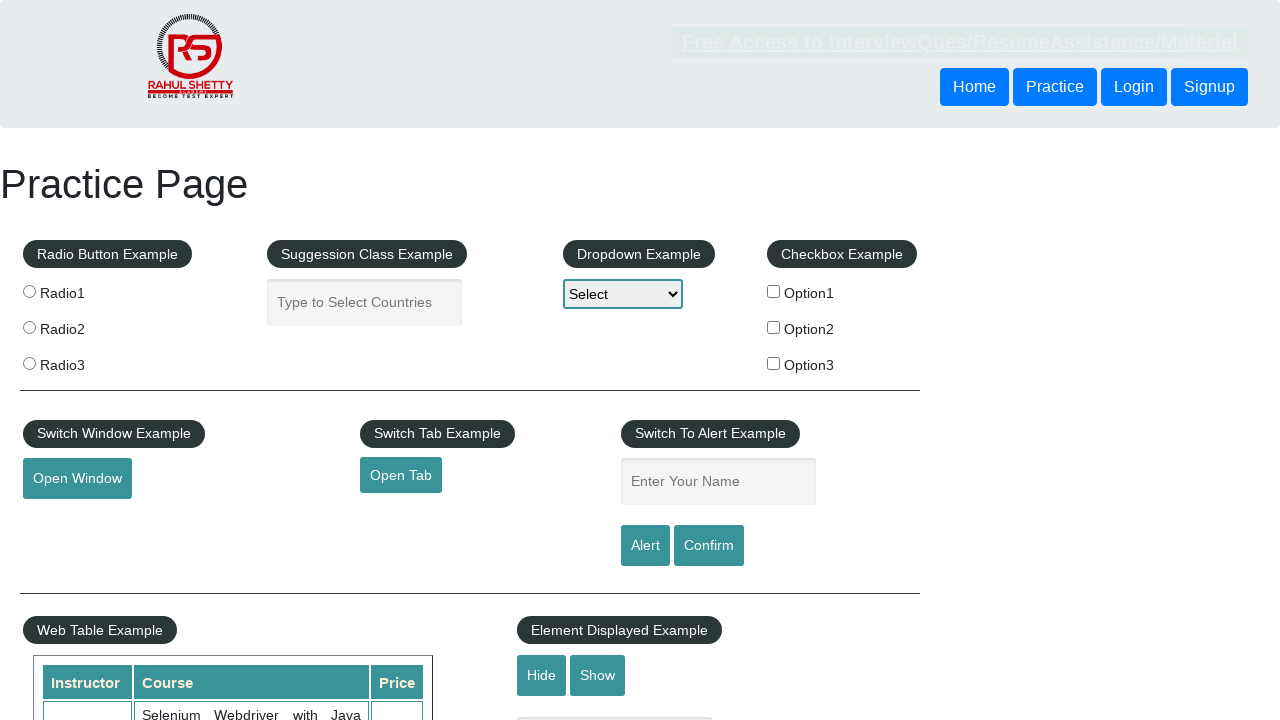